Tests drag and drop functionality on jQuery UI demo page by navigating to the droppable section, switching to the demo frame, and performing a drag and drop operation

Starting URL: https://jqueryui.com/

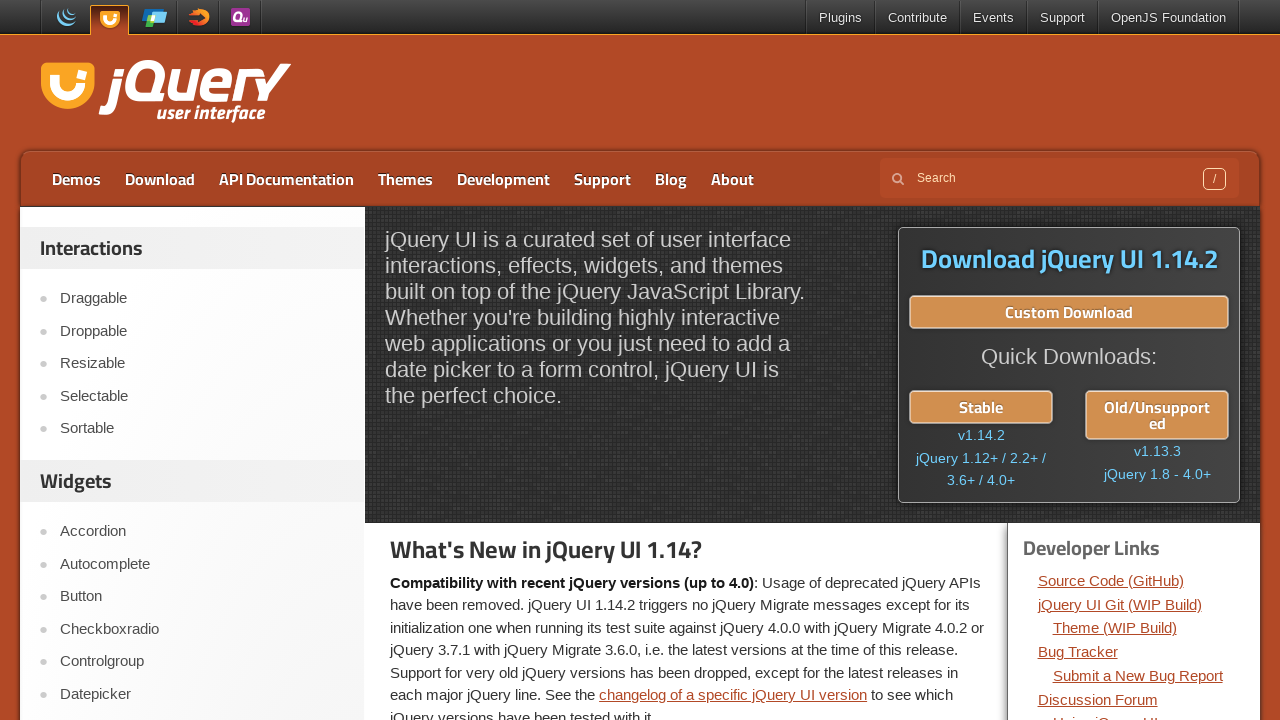

Clicked on the Droppable link at (202, 331) on a:has-text('Droppable')
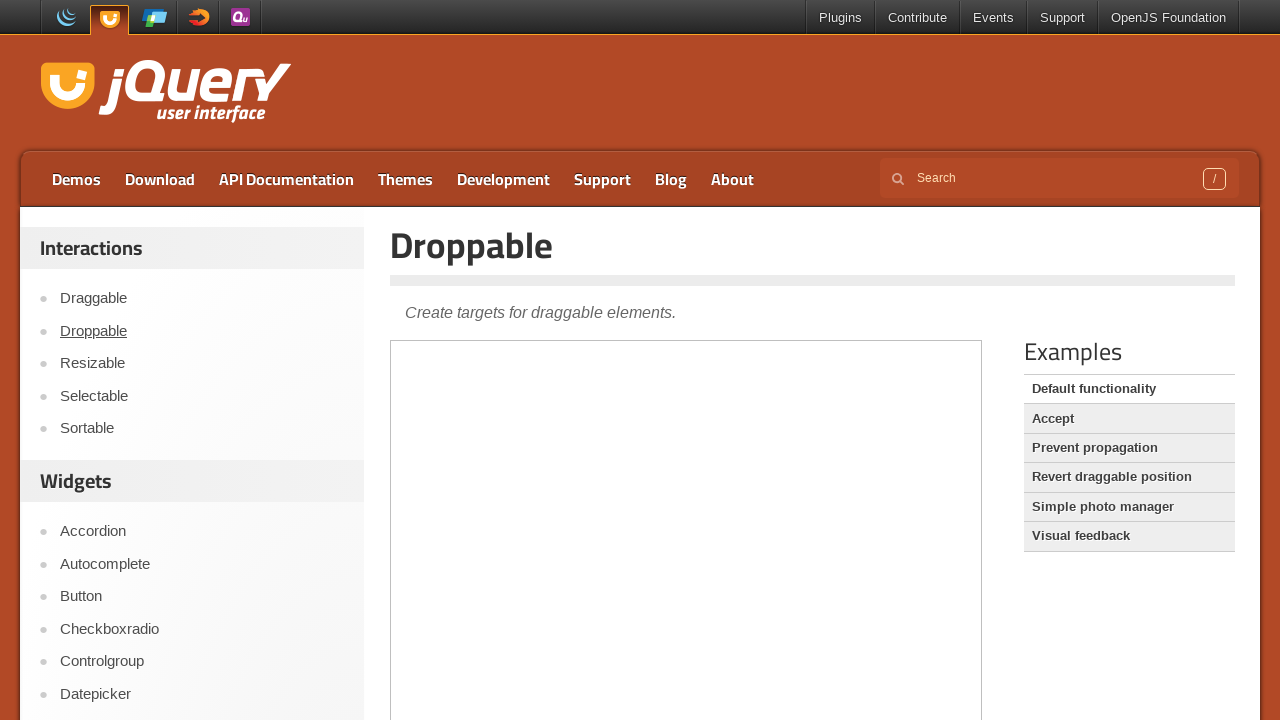

Located the demo frame
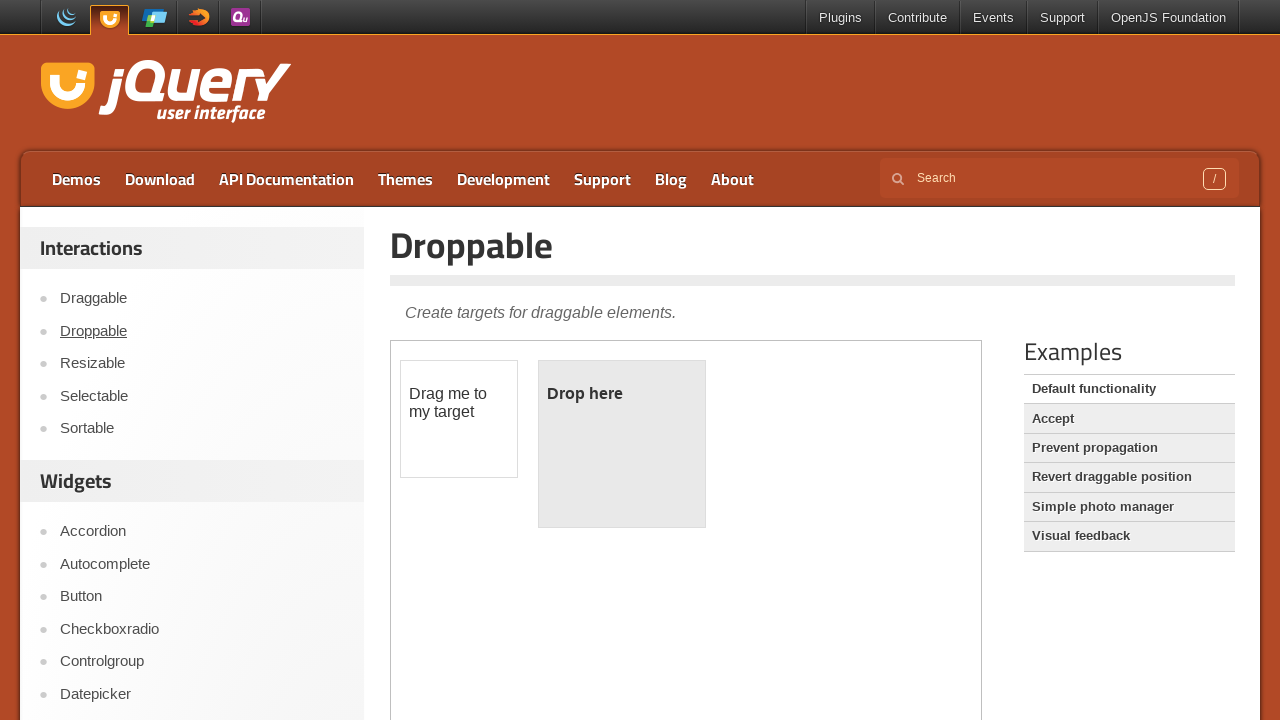

Located the draggable element
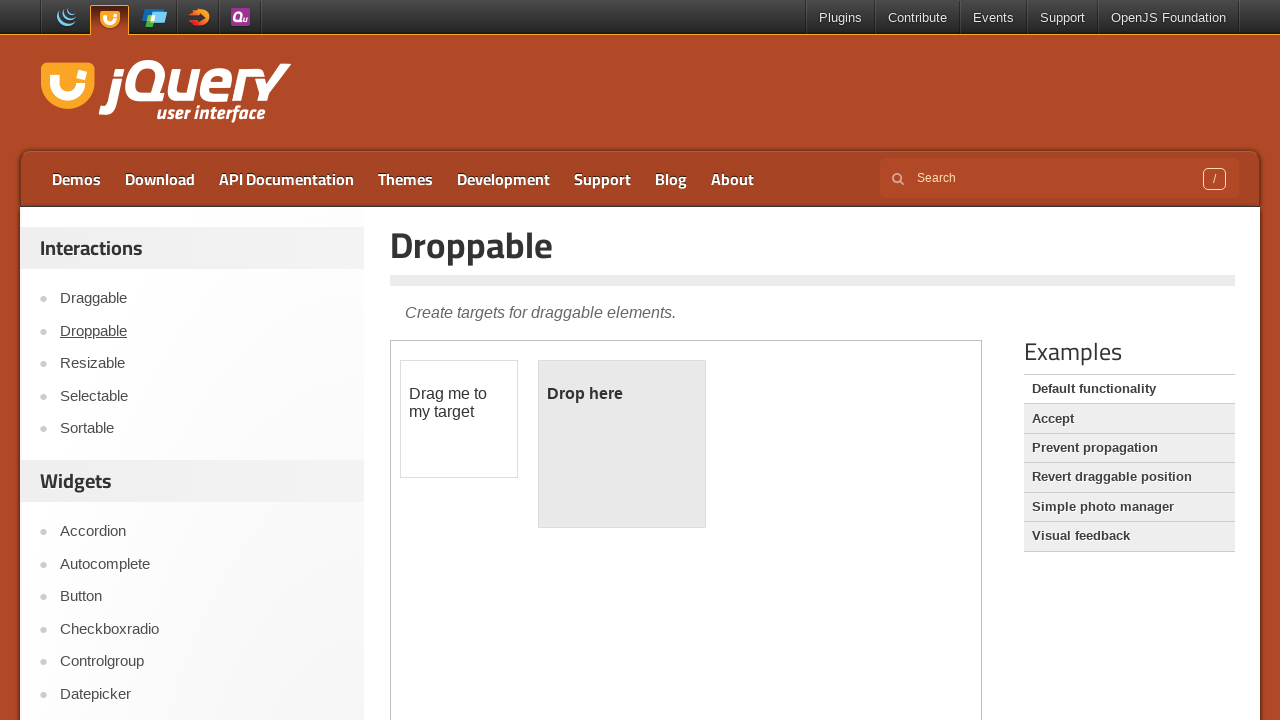

Located the droppable target element
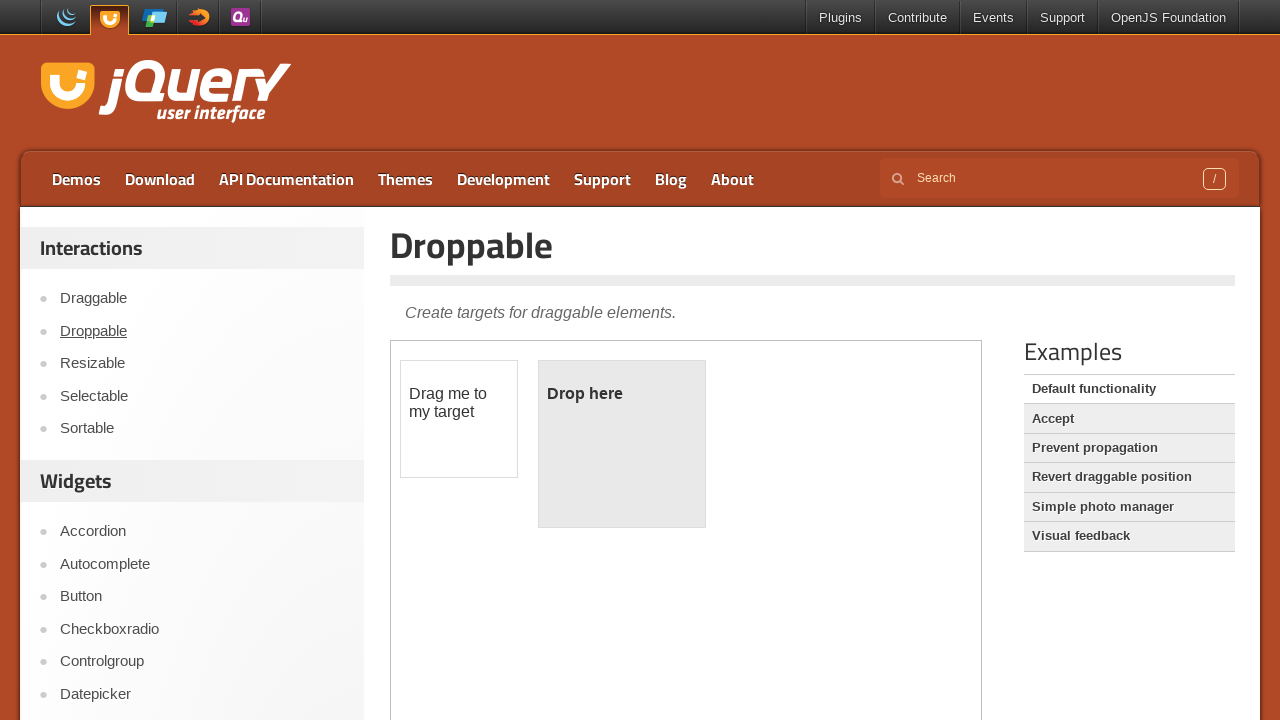

Performed drag and drop operation from draggable to droppable element at (622, 444)
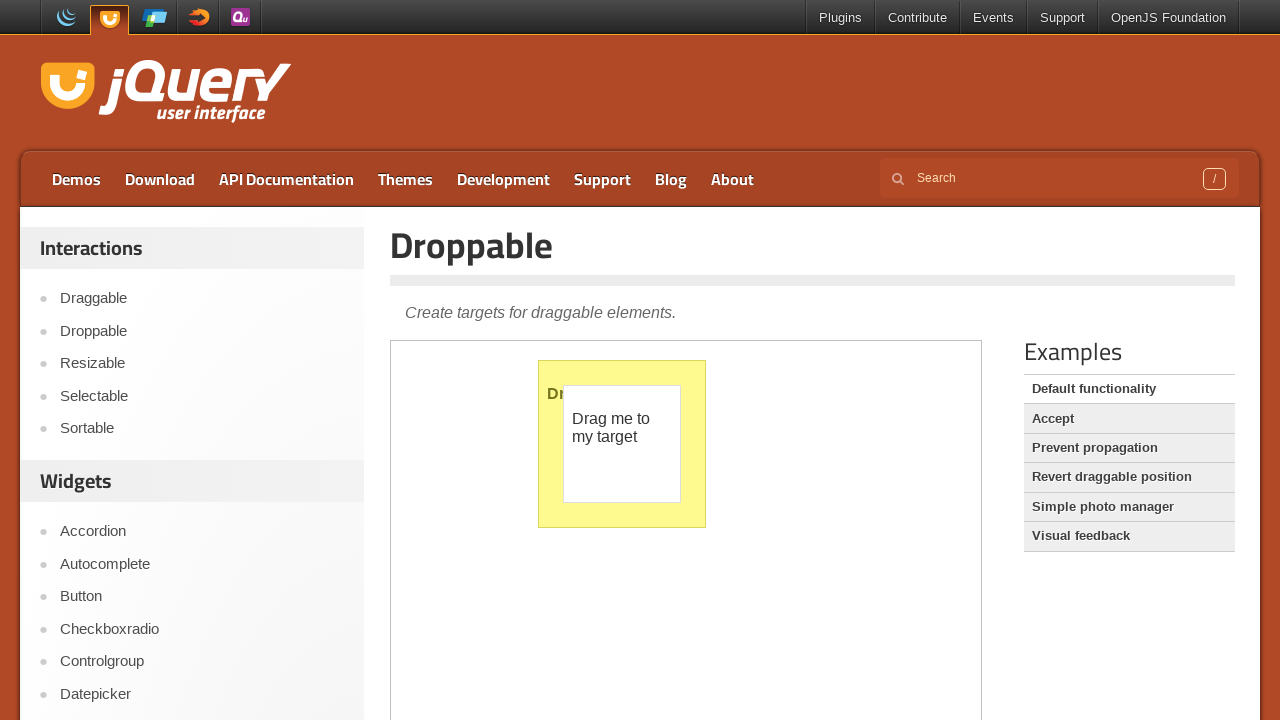

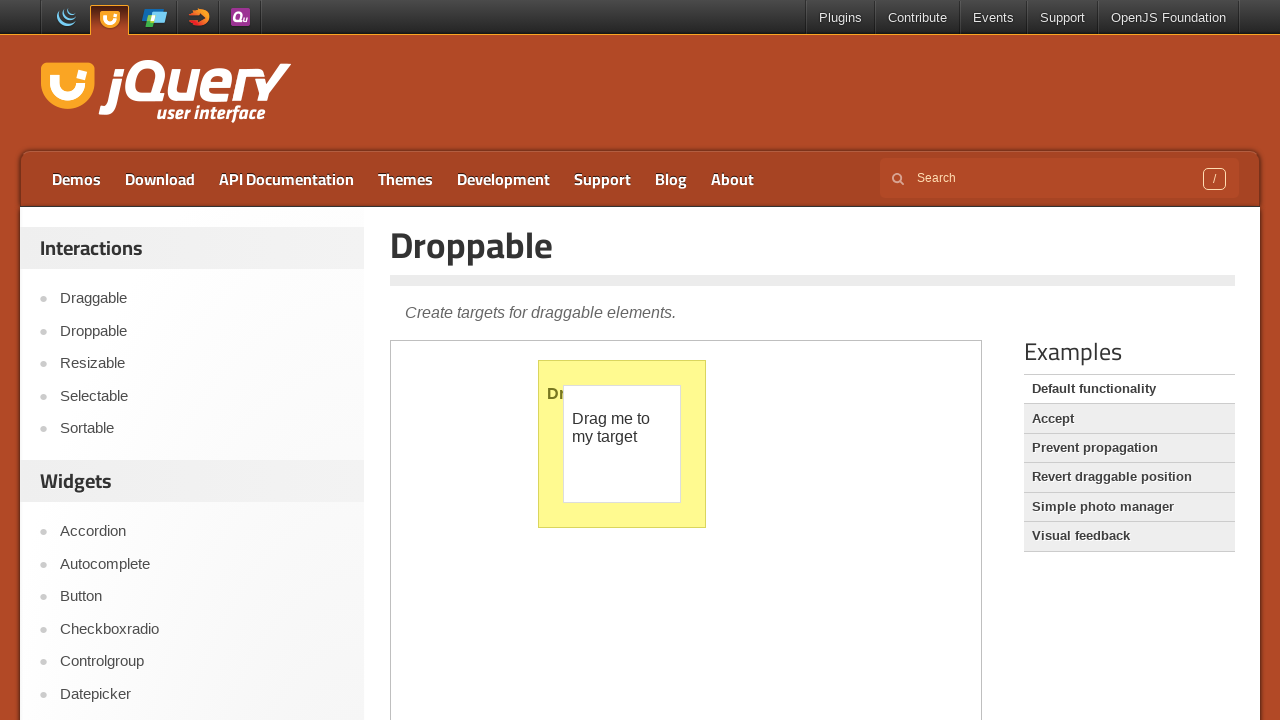